Fills out a practice registration form with personal information including first name, last name, email, gender, phone, date of birth, hobbies, current address and submits the form.

Starting URL: https://demoqa.com/automation-practice-form

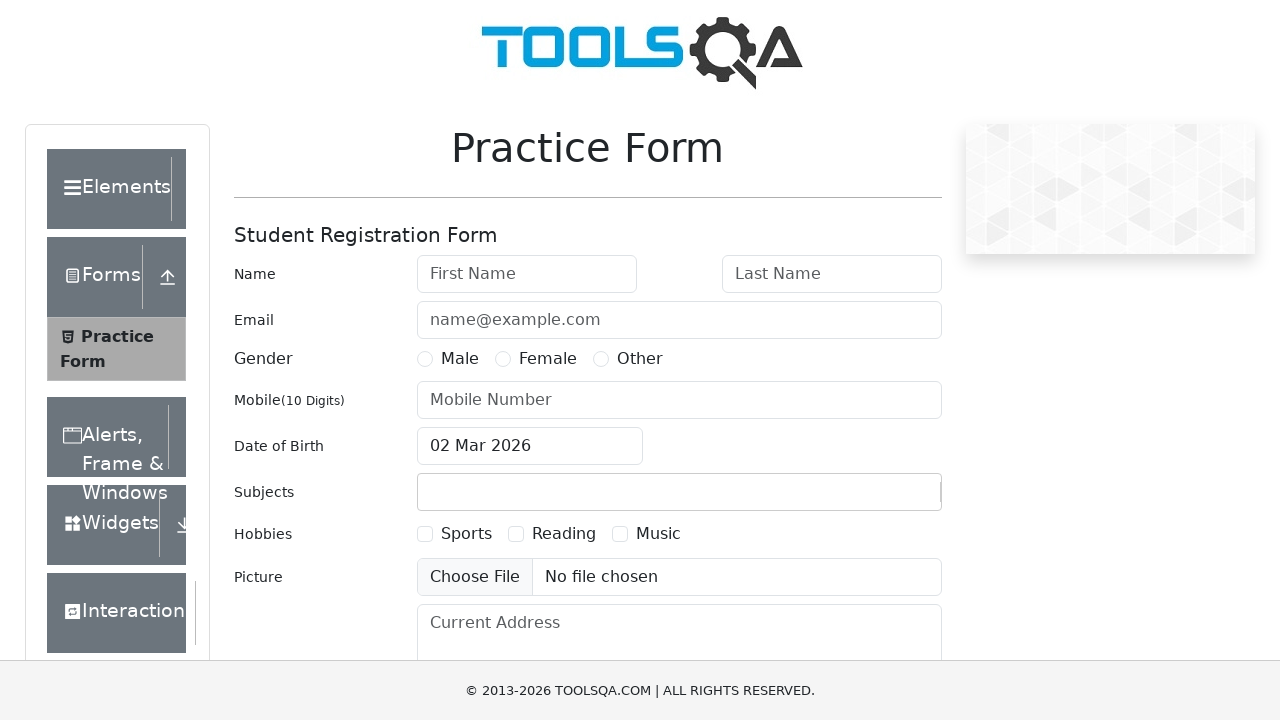

Filled first name field with 'John' on //*[@id='firstName']
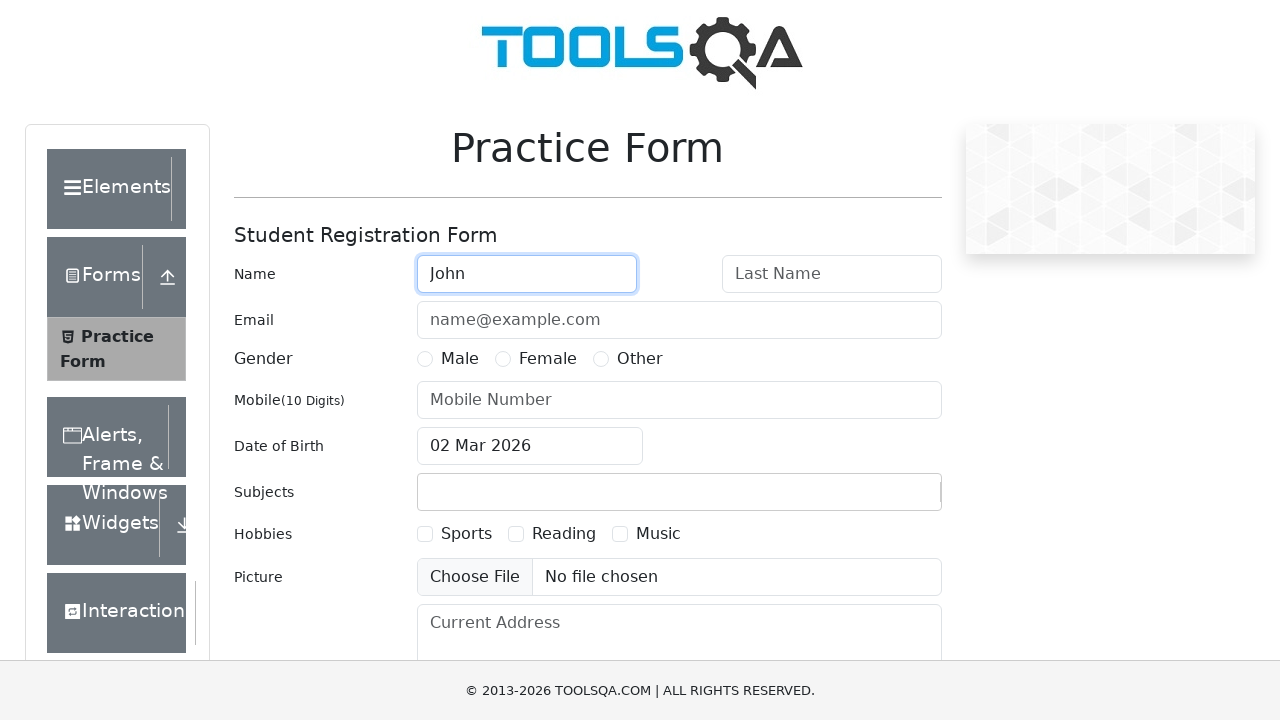

Filled last name field with 'Doe' on //*[@id='lastName']
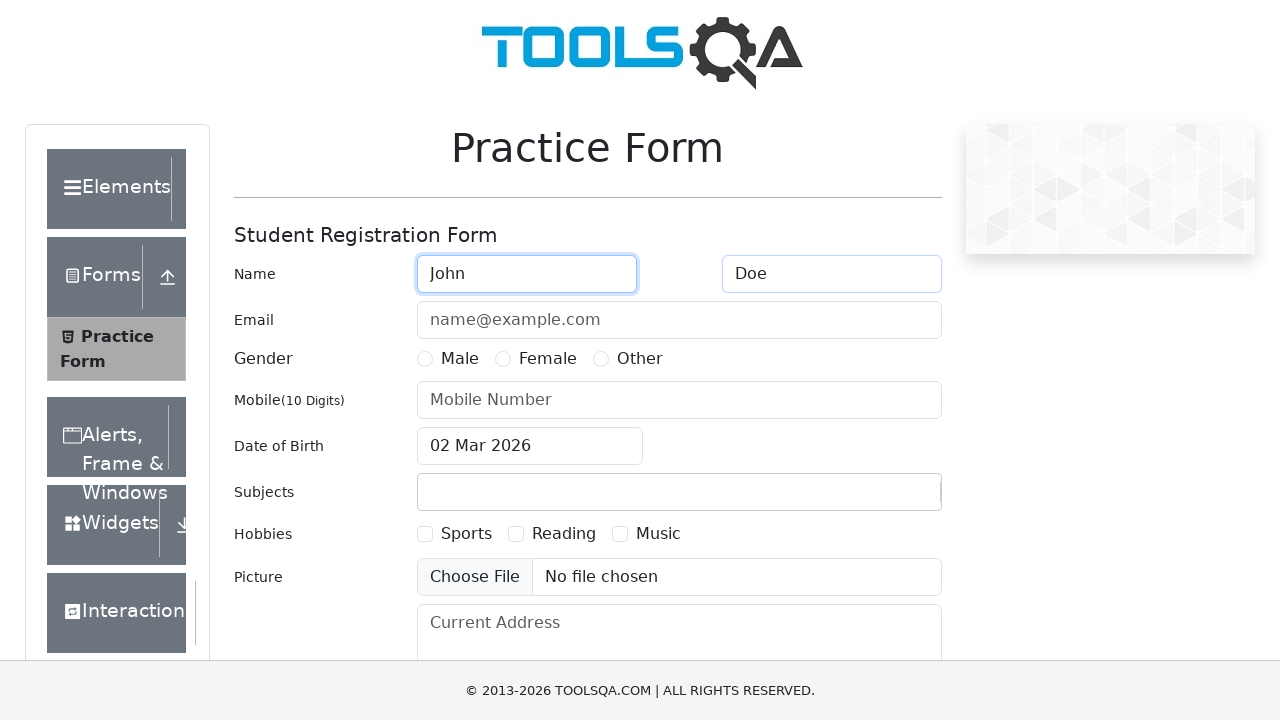

Filled email field with 'testingfakeemail@testingewr.te' on //*[@id='userEmail']
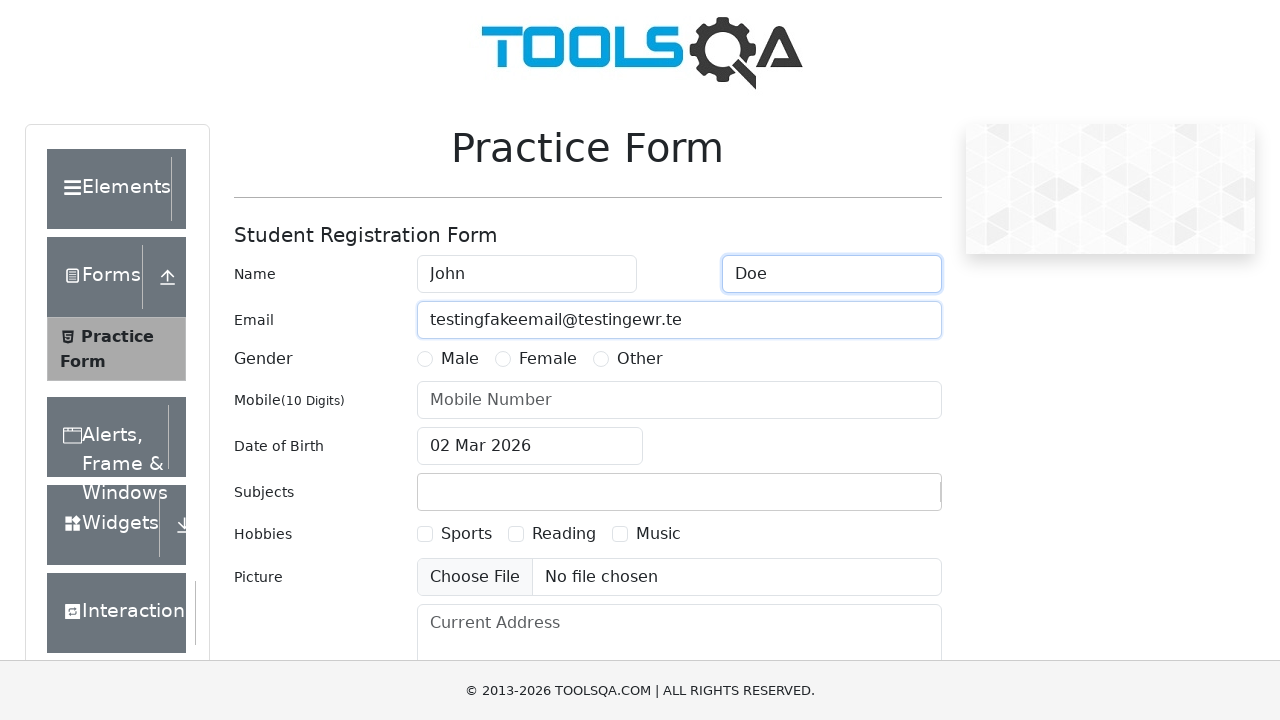

Selected Male gender radio button at (460, 359) on xpath=//*[@id='gender-radio-1']/following-sibling::label
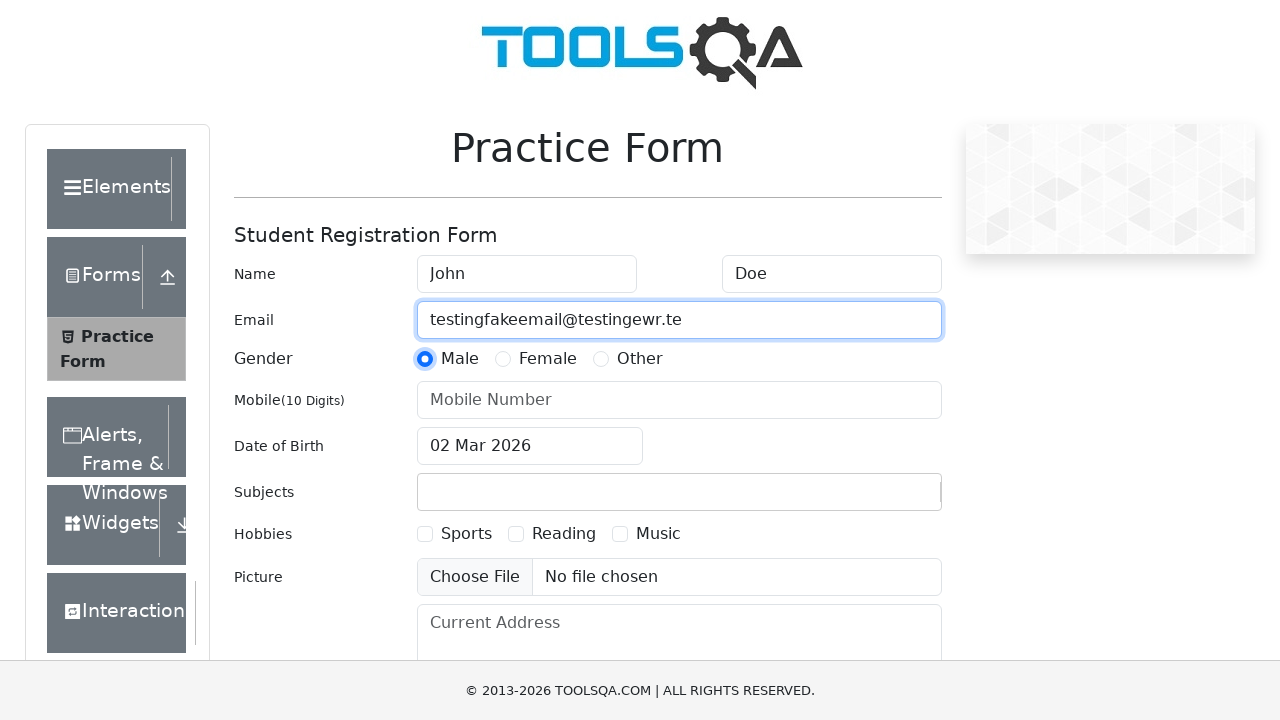

Filled phone number field with '2342323423' on //*[@id='userNumber']
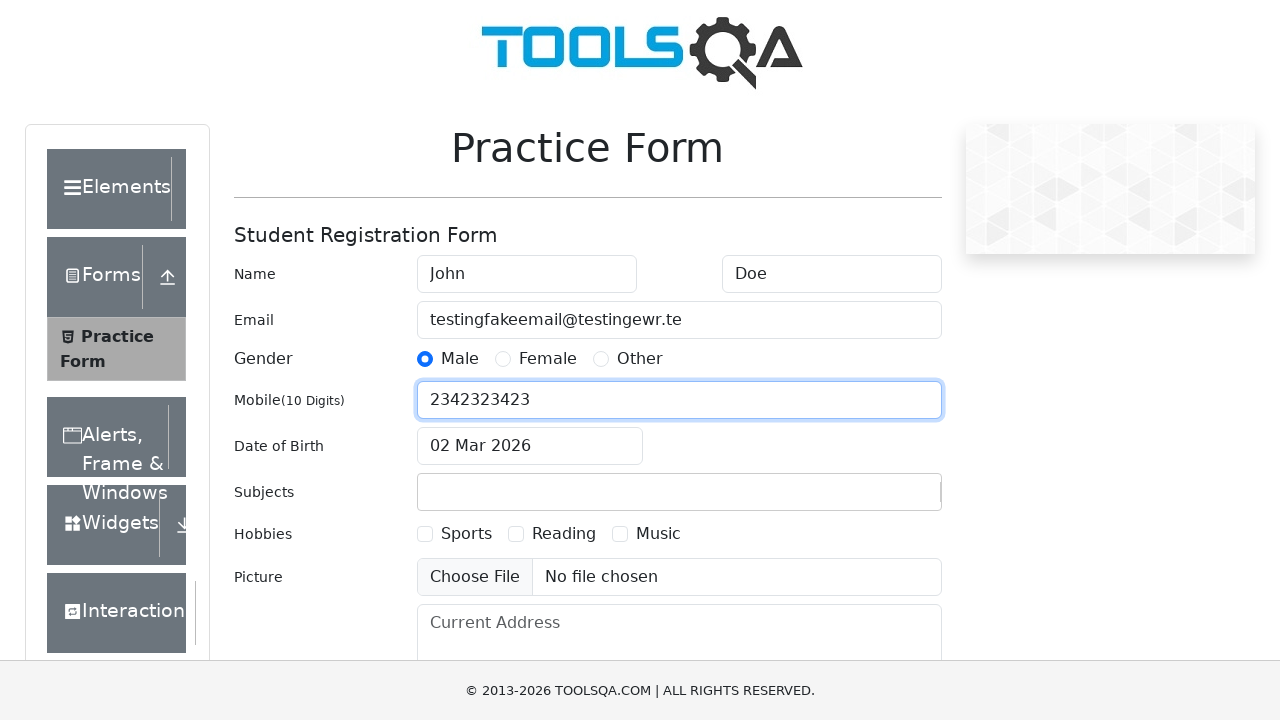

Clicked on date of birth input field at (530, 446) on xpath=//*[@id='dateOfBirthInput']
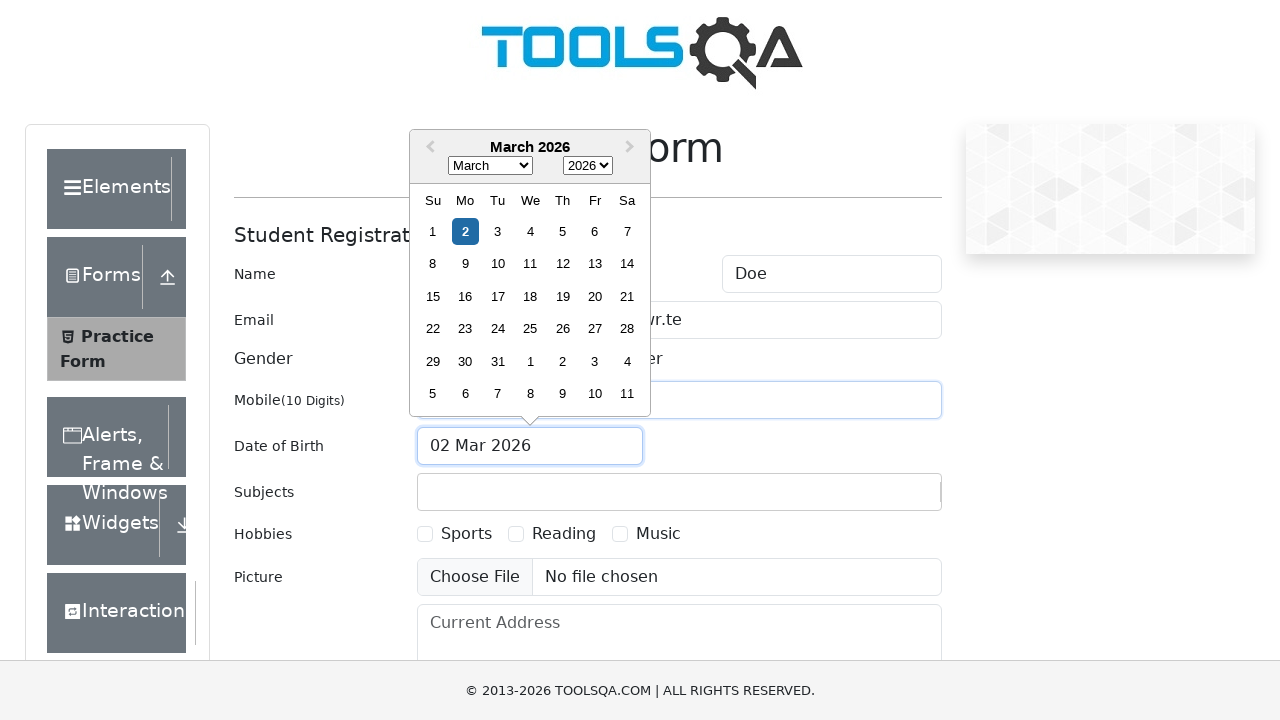

Selected all text in date field
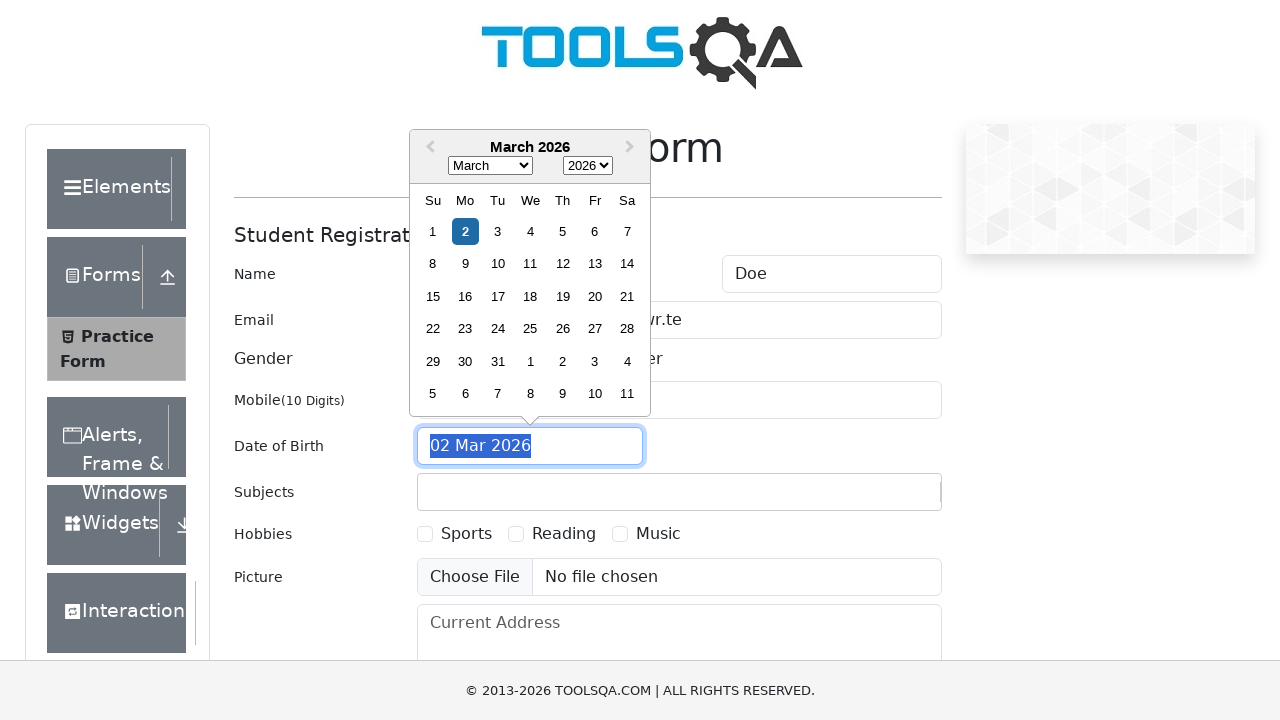

Typed date of birth '09 Sep 1964'
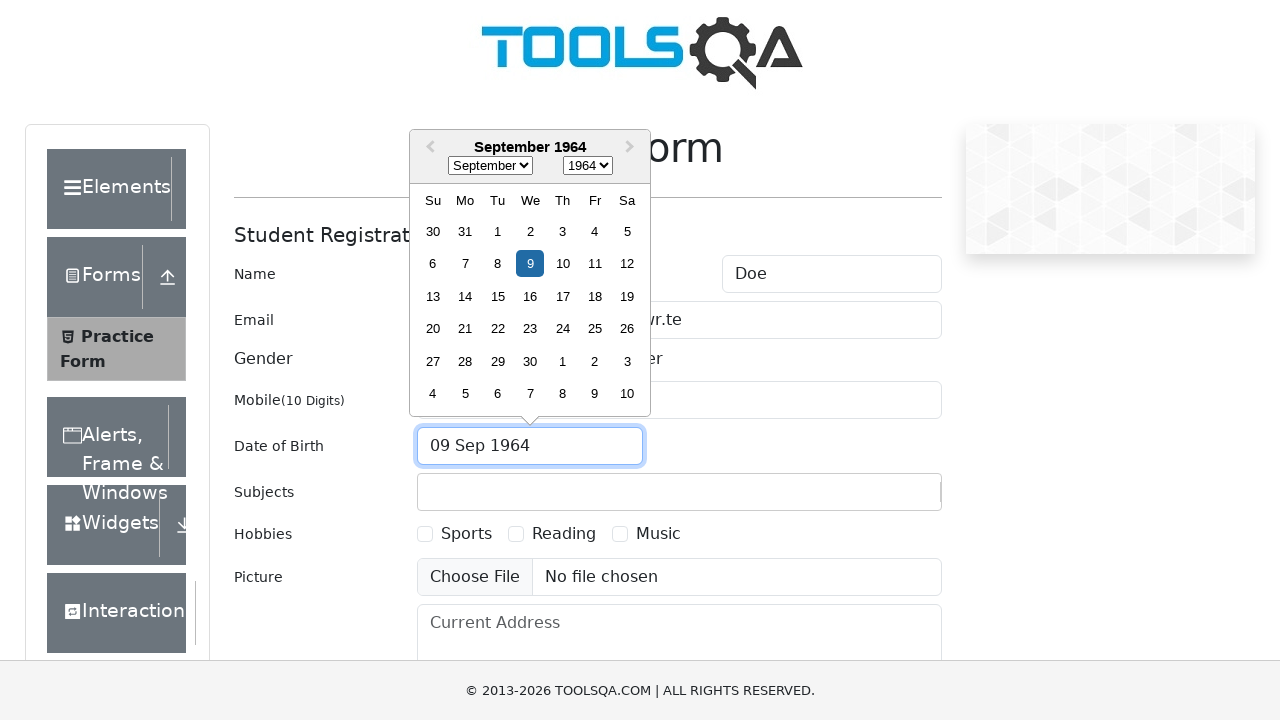

Pressed Escape to close date picker
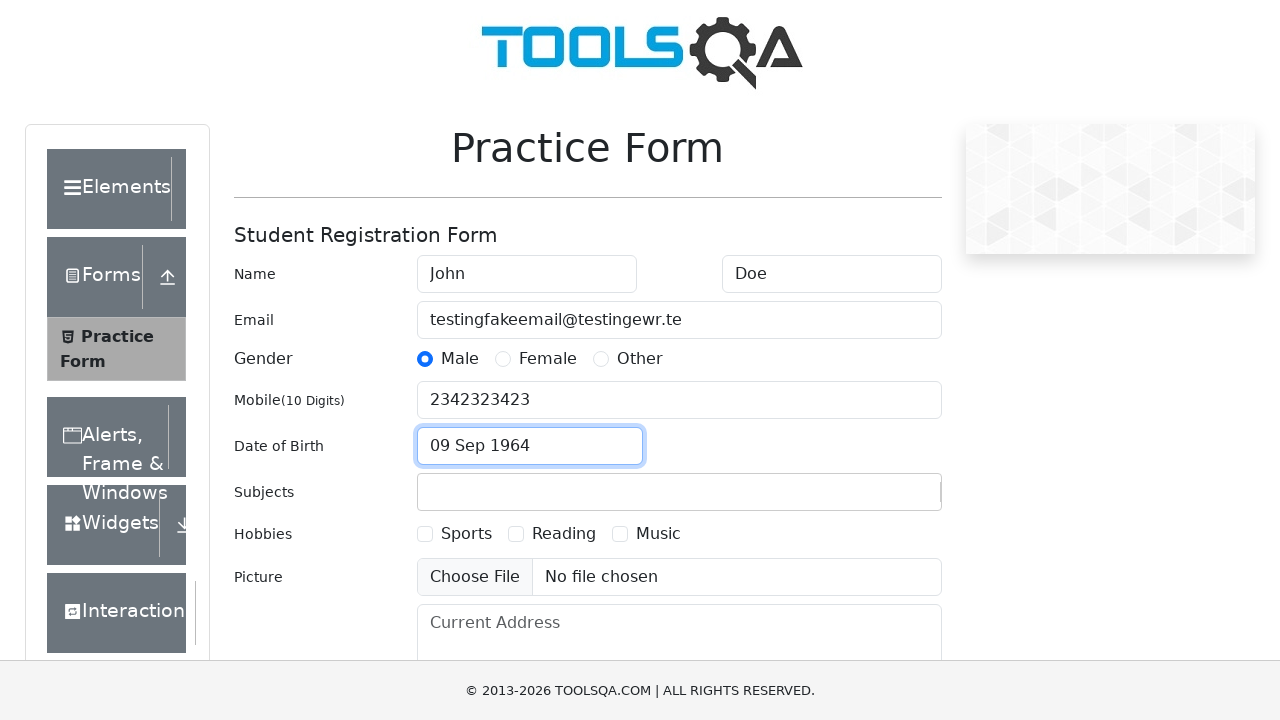

Selected Sports hobby checkbox at (466, 534) on xpath=//*[@id='hobbies-checkbox-1']/following-sibling::label
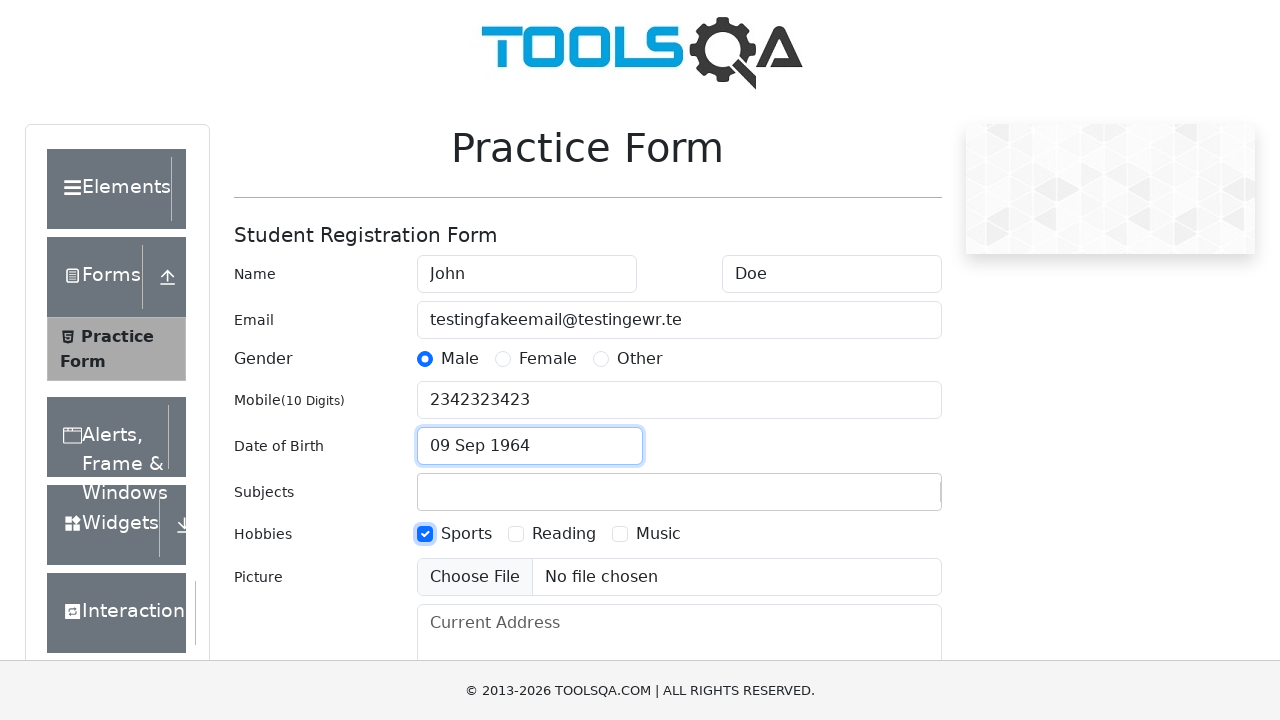

Filled current address field with multi-line text on //*[@id='currentAddress']
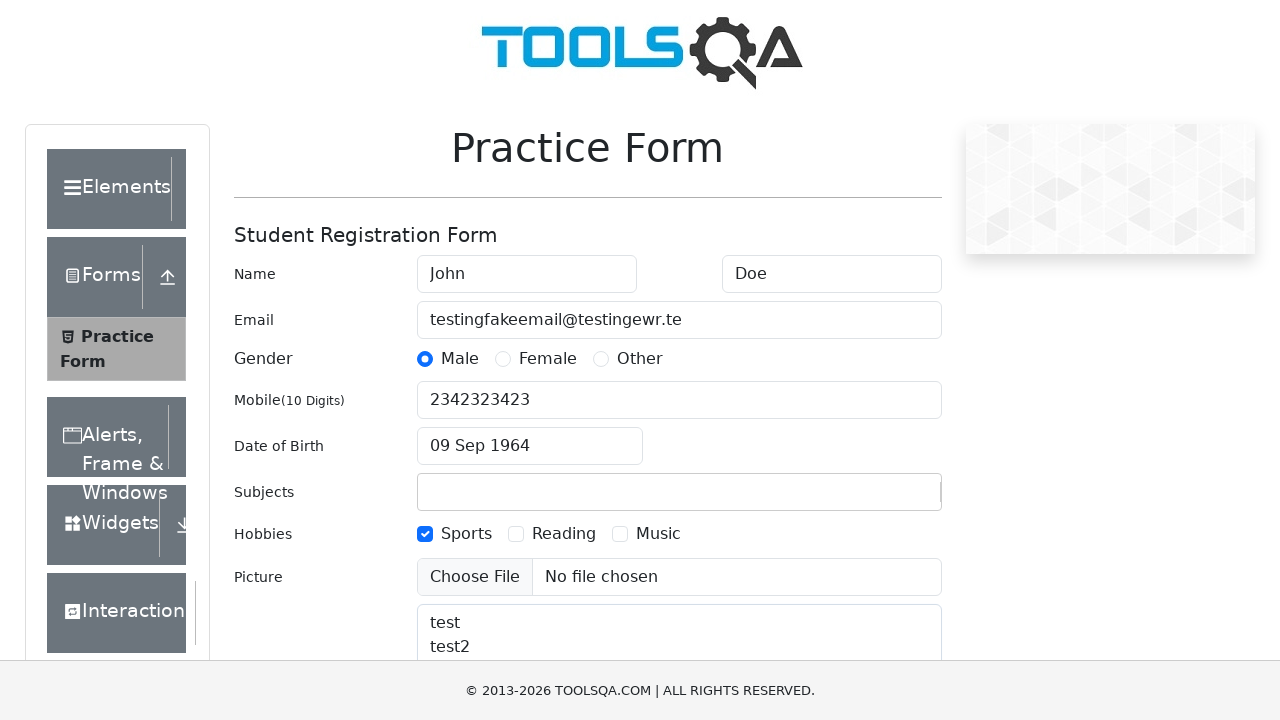

Scrolled submit button into view
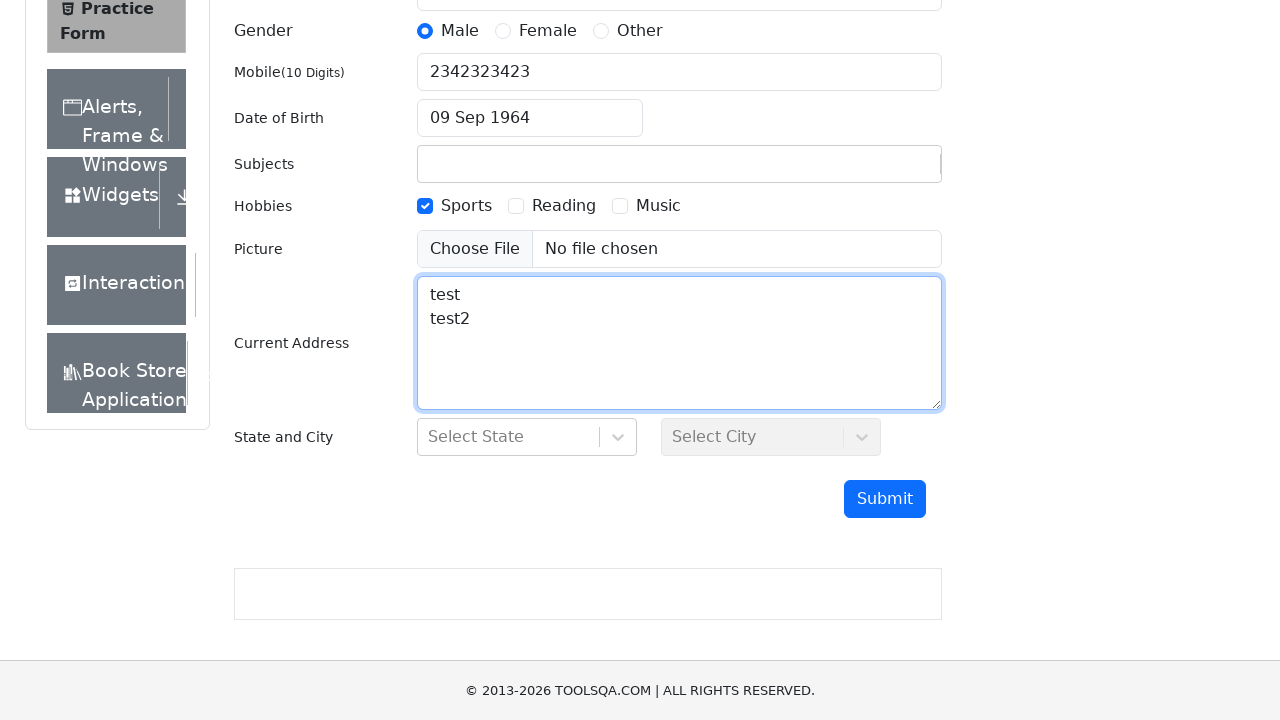

Pressed Enter to submit the registration form
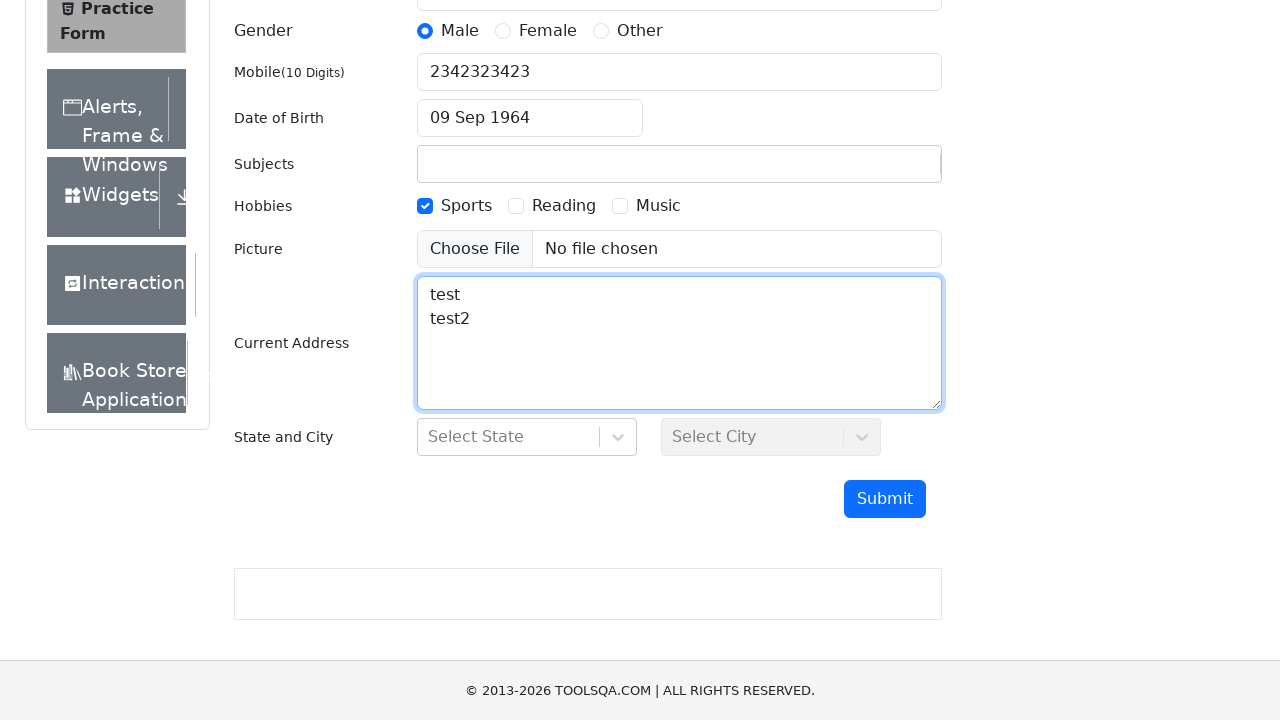

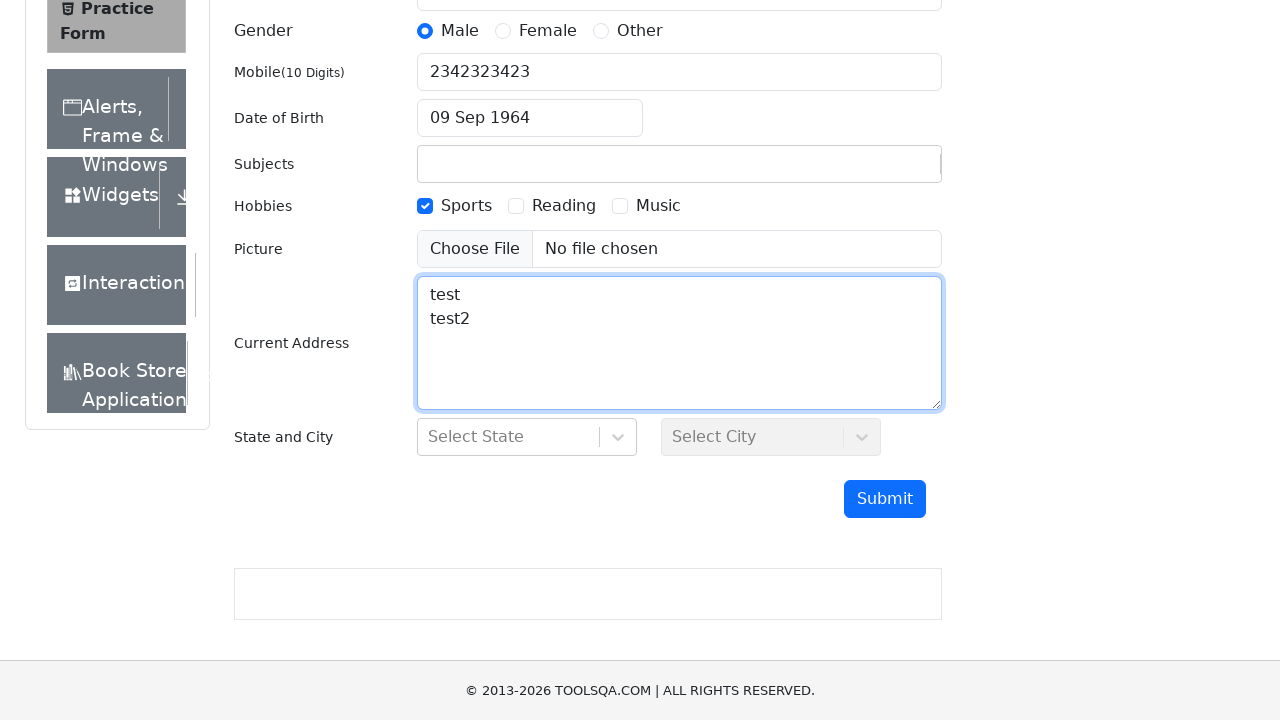